Tests checking checkboxes and radio buttons in various configurations

Starting URL: https://example.cypress.io/commands/actions

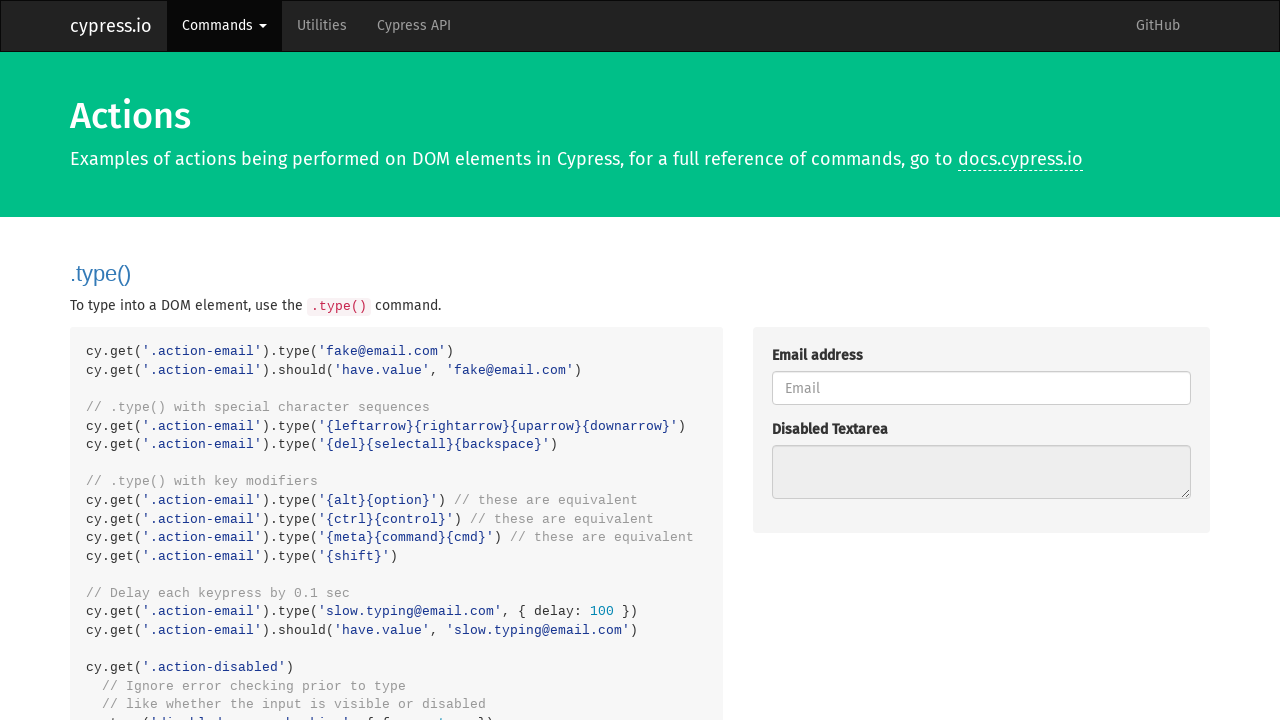

Checked enabled checkbox 1 at (778, 361) on .action-checkboxes [type='checkbox']:enabled >> nth=0
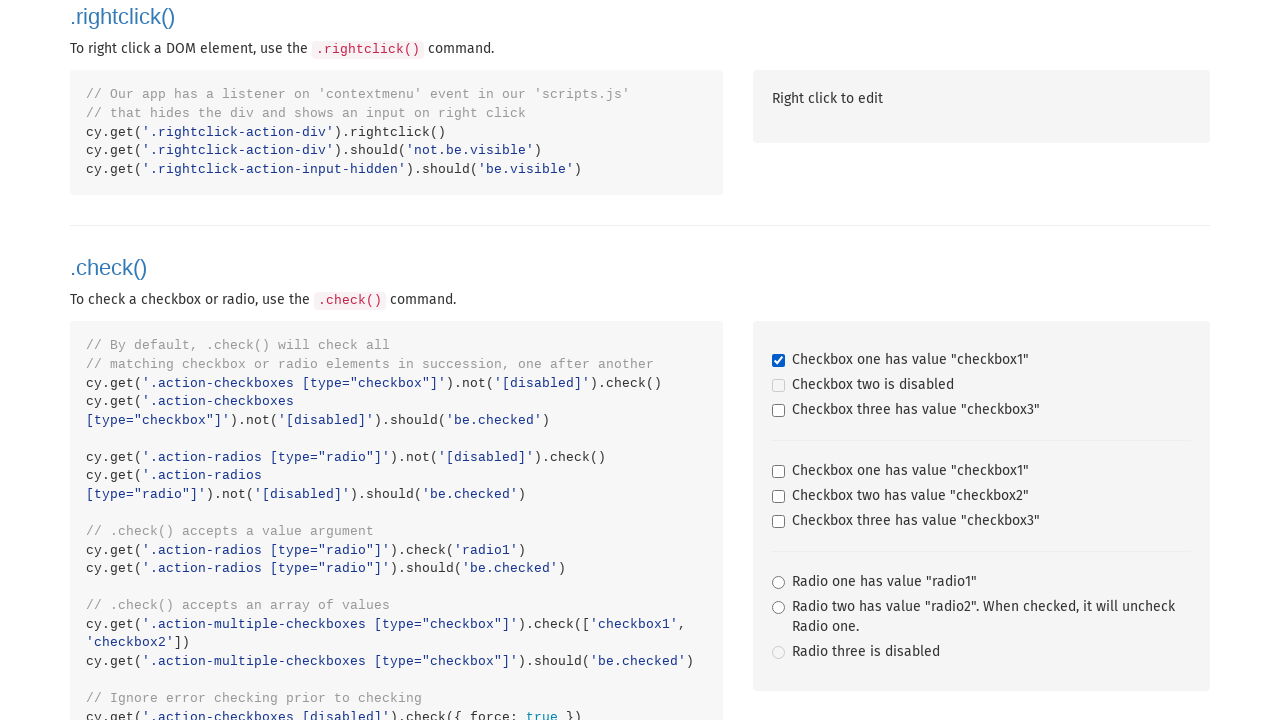

Checked enabled checkbox 2 at (778, 411) on .action-checkboxes [type='checkbox']:enabled >> nth=1
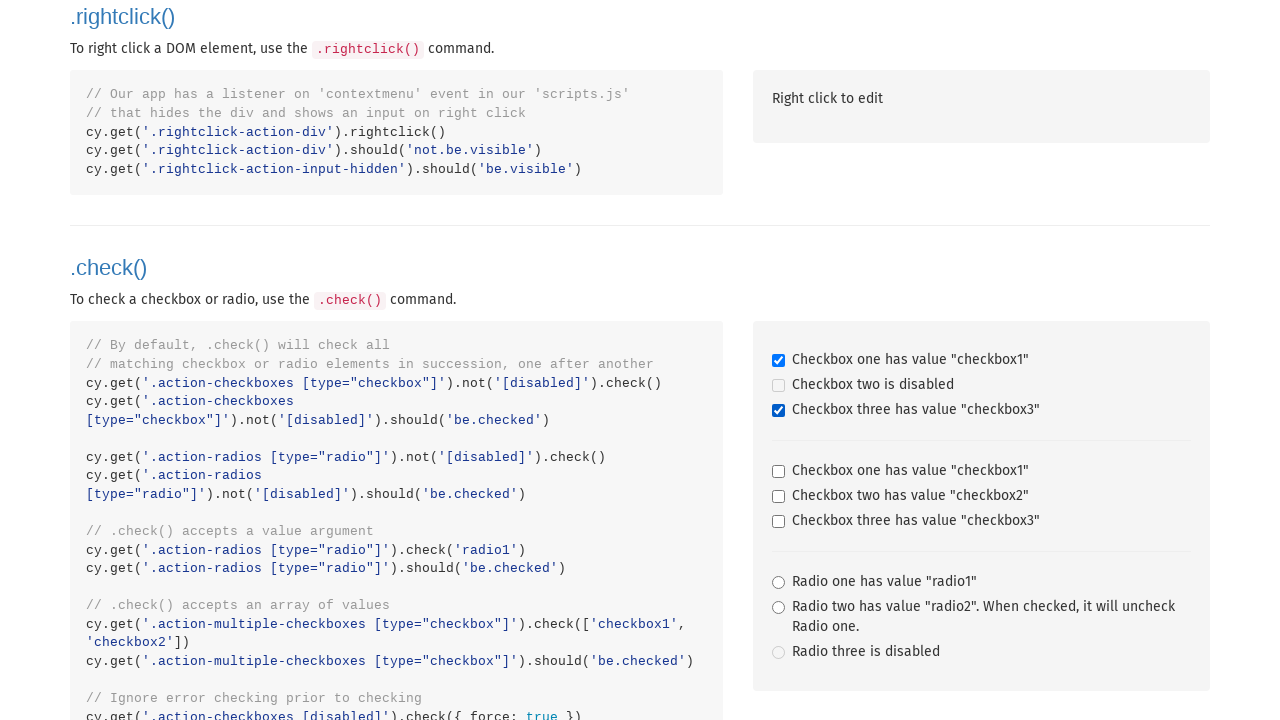

Checked enabled radio button 1 at (778, 583) on .action-radios [type='radio']:enabled >> nth=0
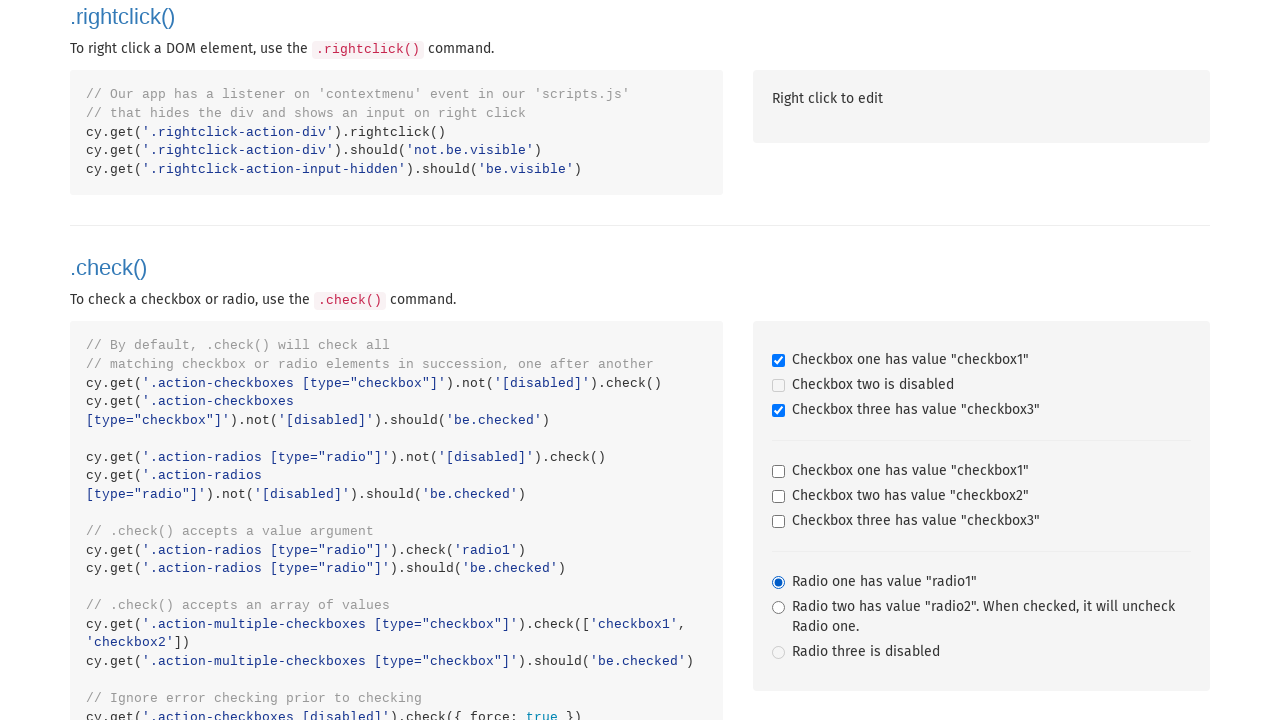

Checked enabled radio button 2 at (778, 608) on .action-radios [type='radio']:enabled >> nth=1
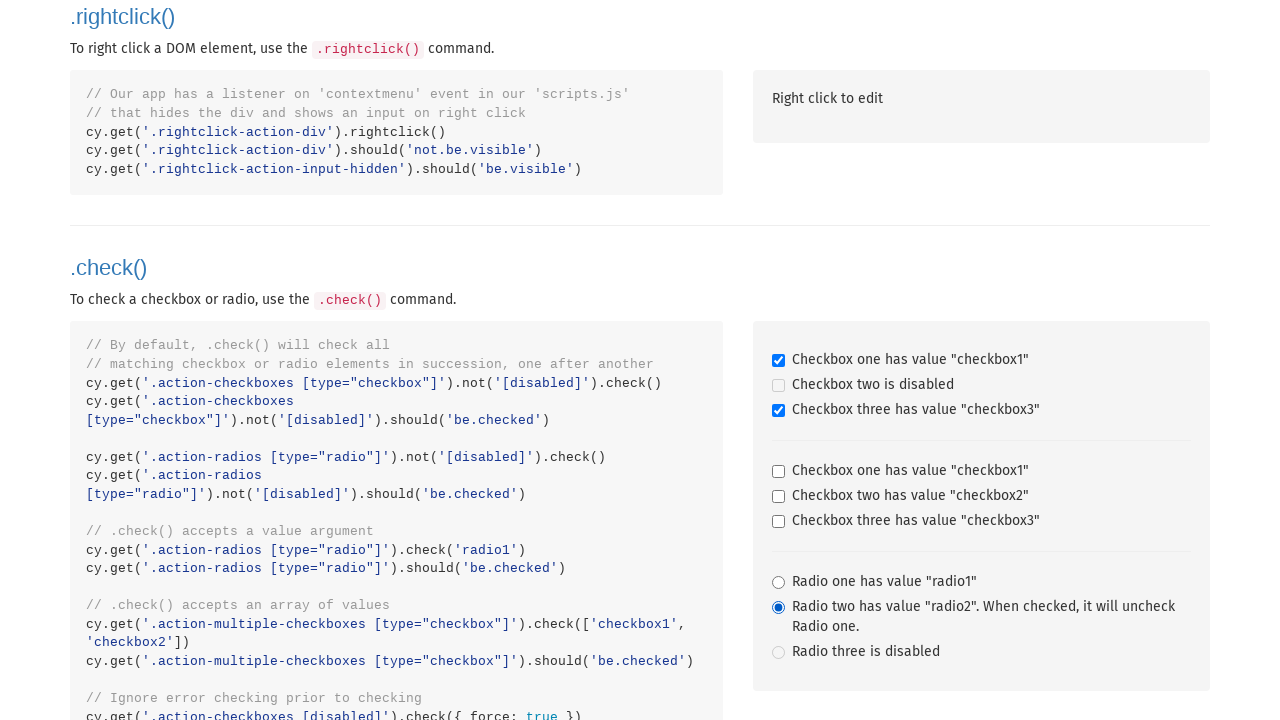

Checked specific radio button with value 'radio1' at (778, 583) on .action-radios >> [value='radio1']
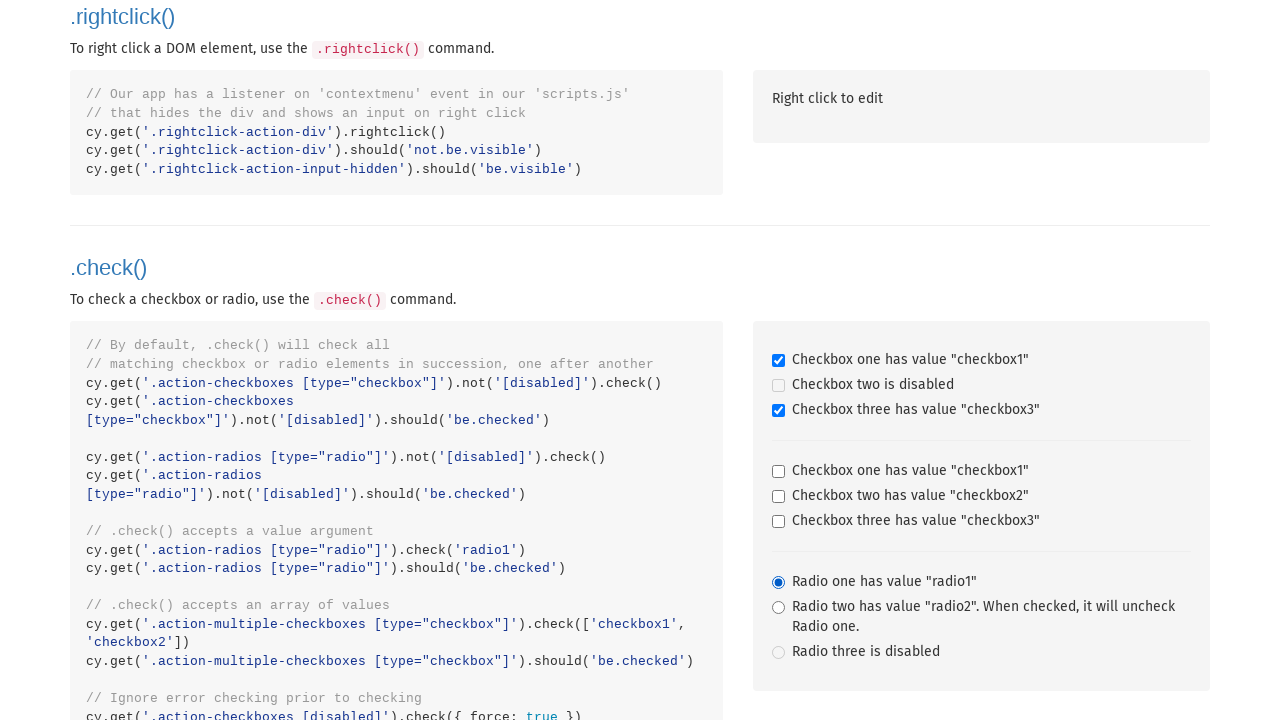

Checked checkbox with value 'checkbox1' at (778, 472) on .action-multiple-checkboxes >> [value='checkbox1']
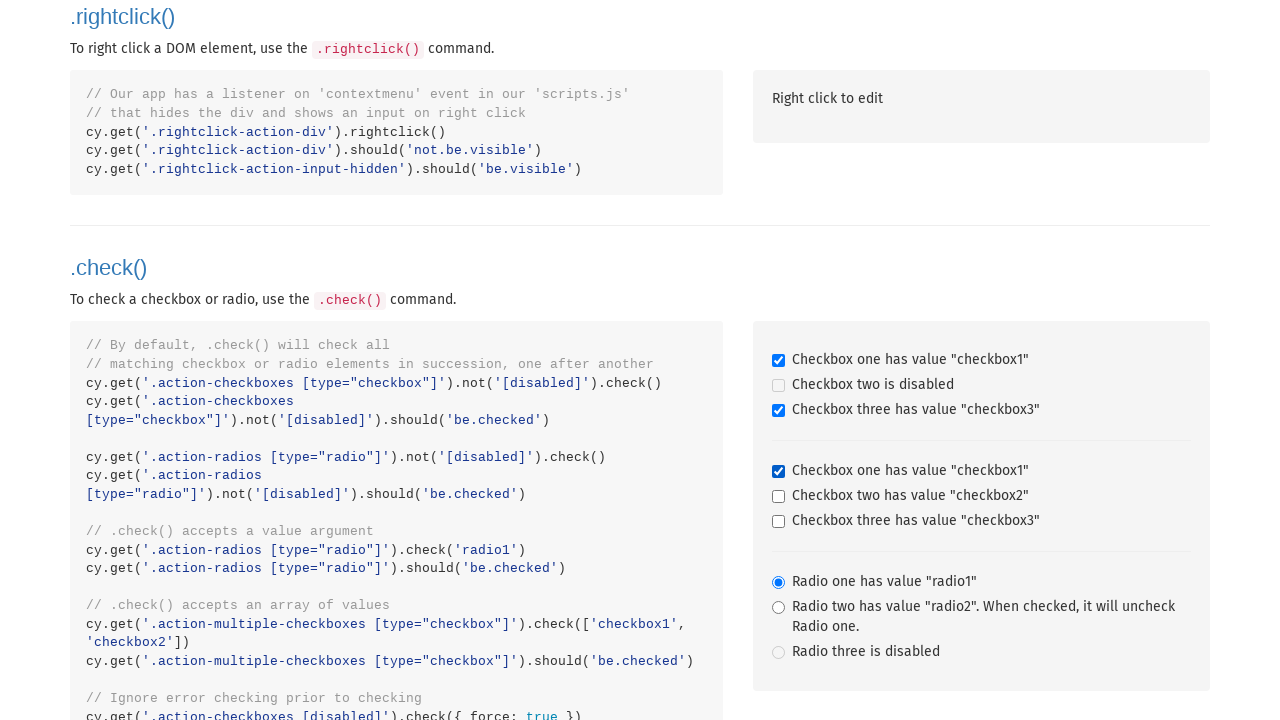

Checked checkbox with value 'checkbox2' at (778, 497) on .action-multiple-checkboxes >> [value='checkbox2']
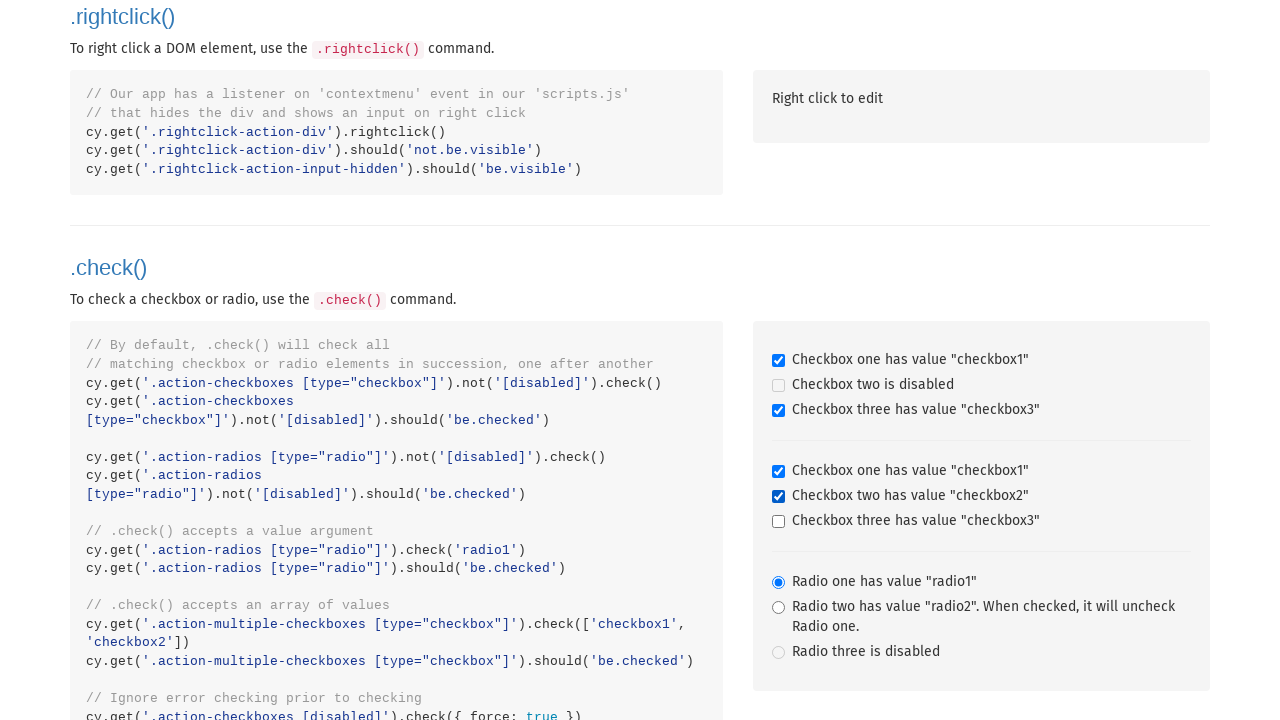

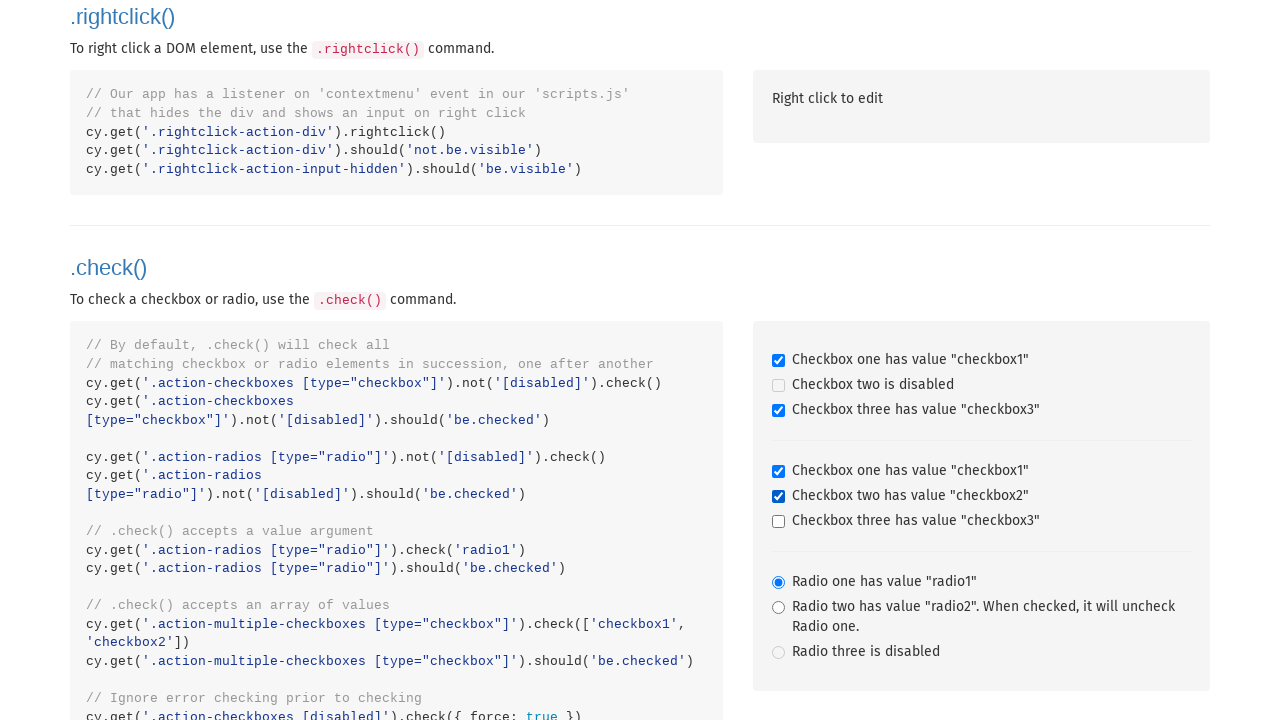